Tests basic page interactions on RedBus website including fullscreen mode, retrieving page title and element attributes, scrolling, and displaying an alert

Starting URL: https://www.redbus.in/

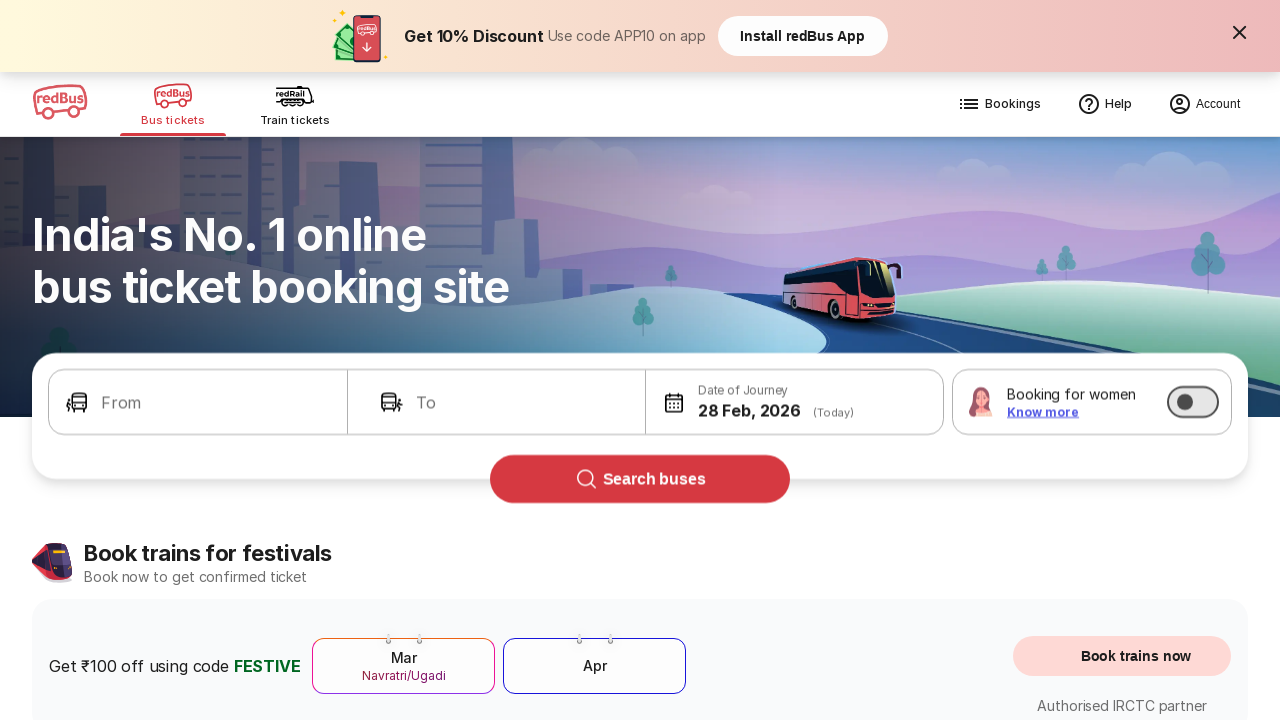

Set viewport size to 1920x1080
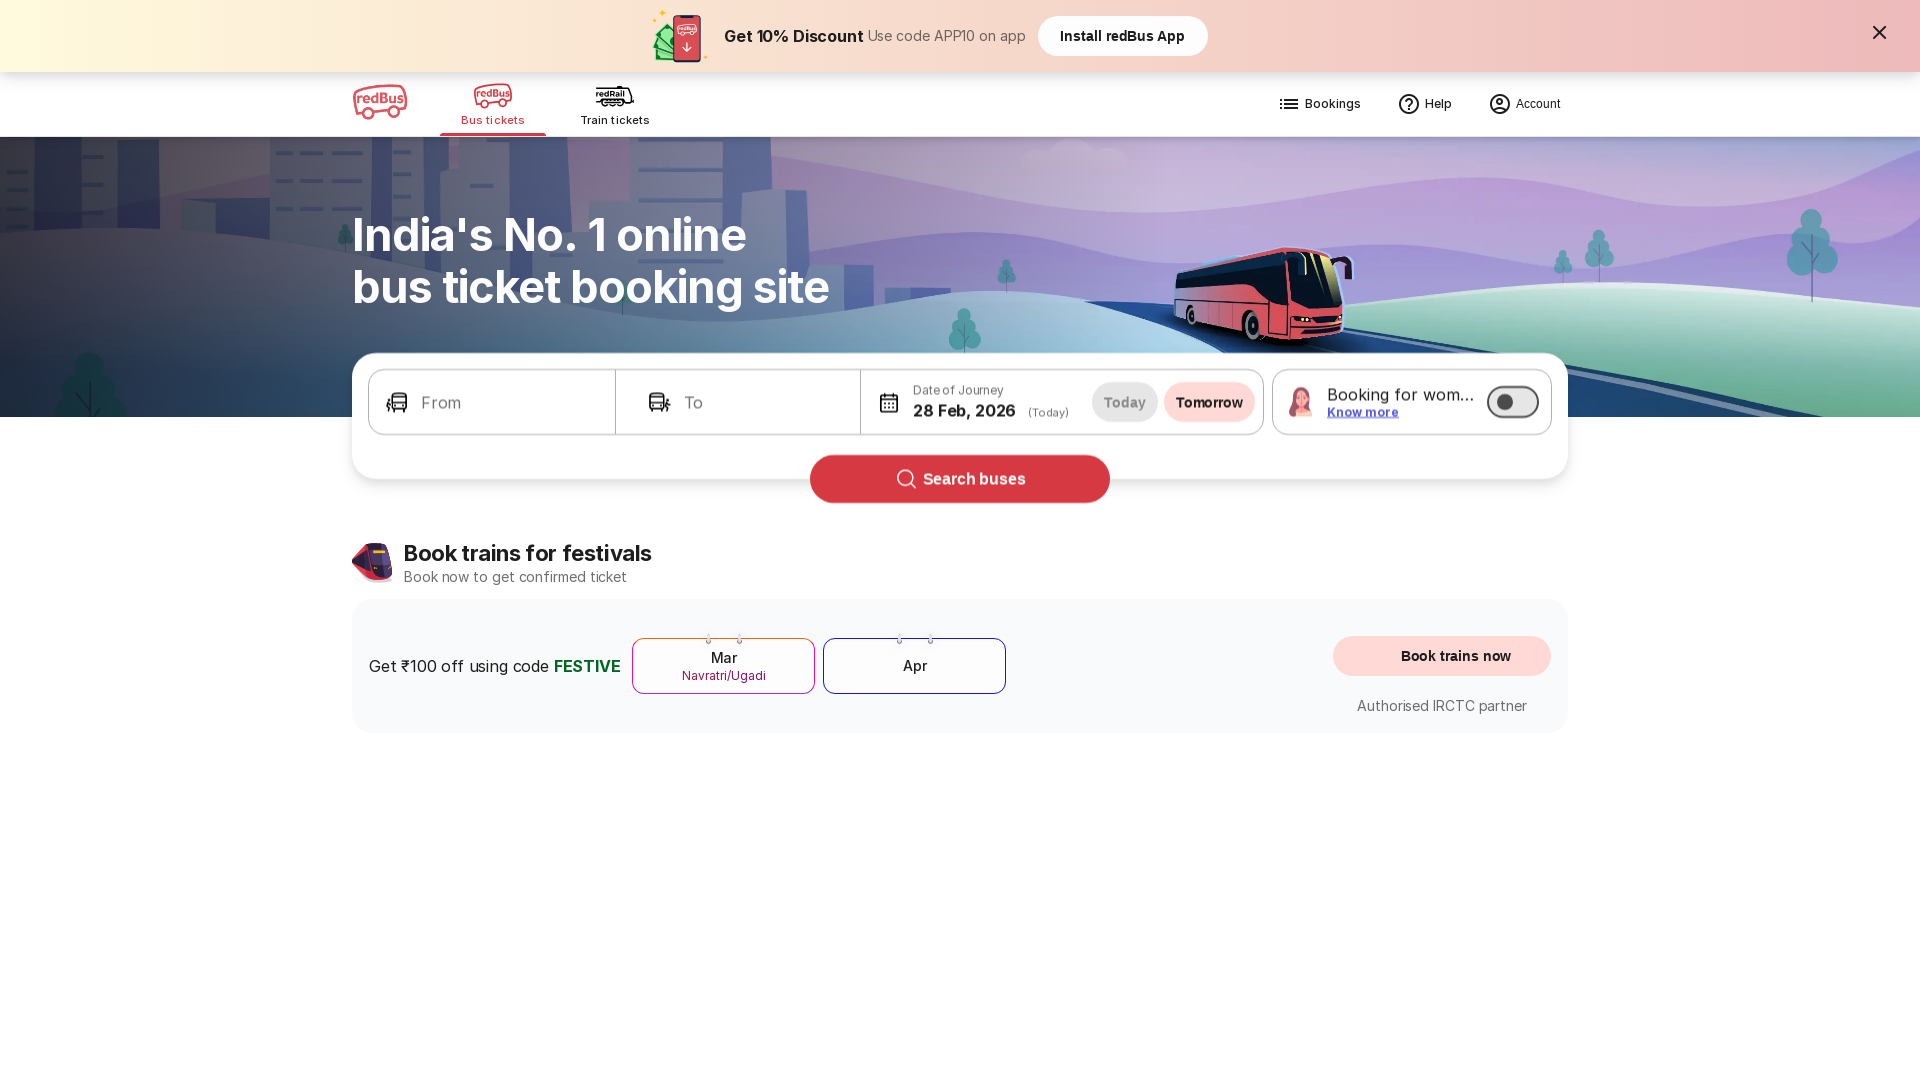

Retrieved page title: Bus Booking Online and Train Tickets at Lowest Price - redBus
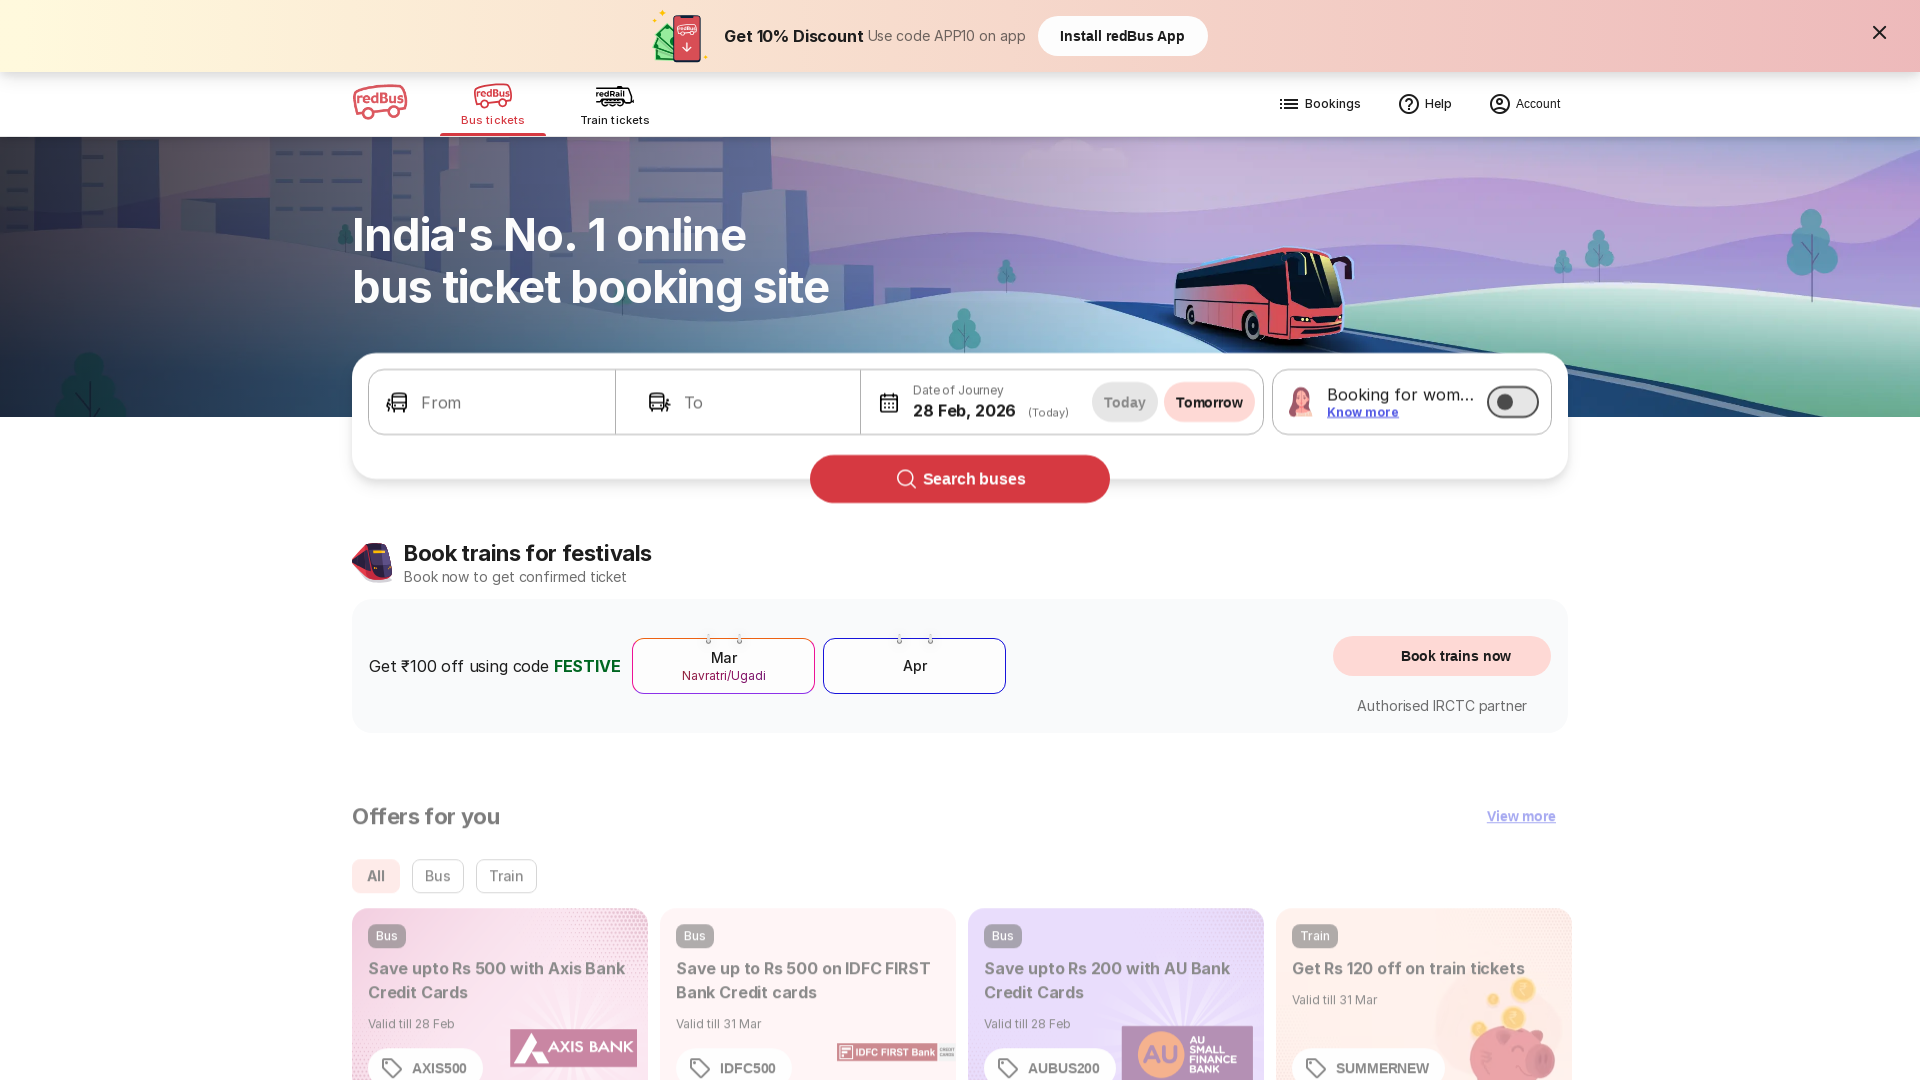

Printed browser name: chromium
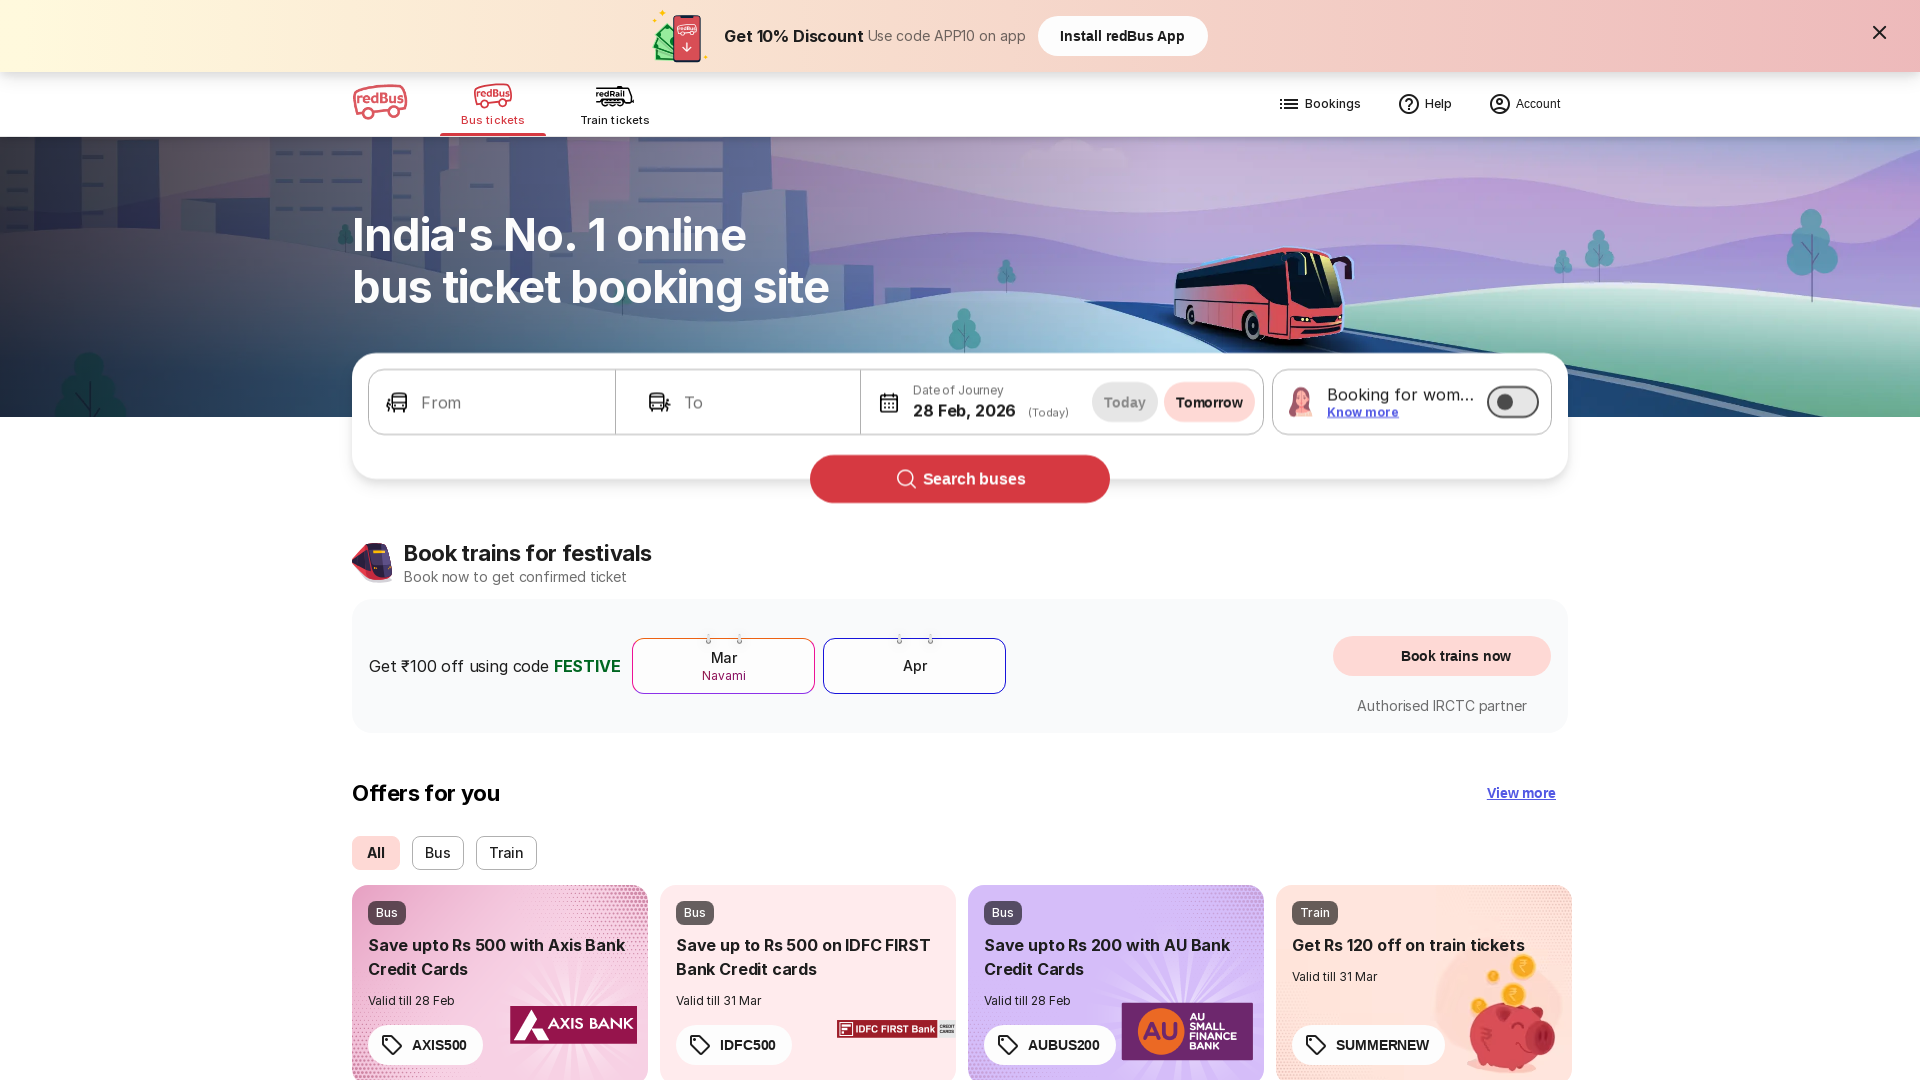

Evaluated document.title: Bus Booking Online and Train Tickets at Lowest Price - redBus
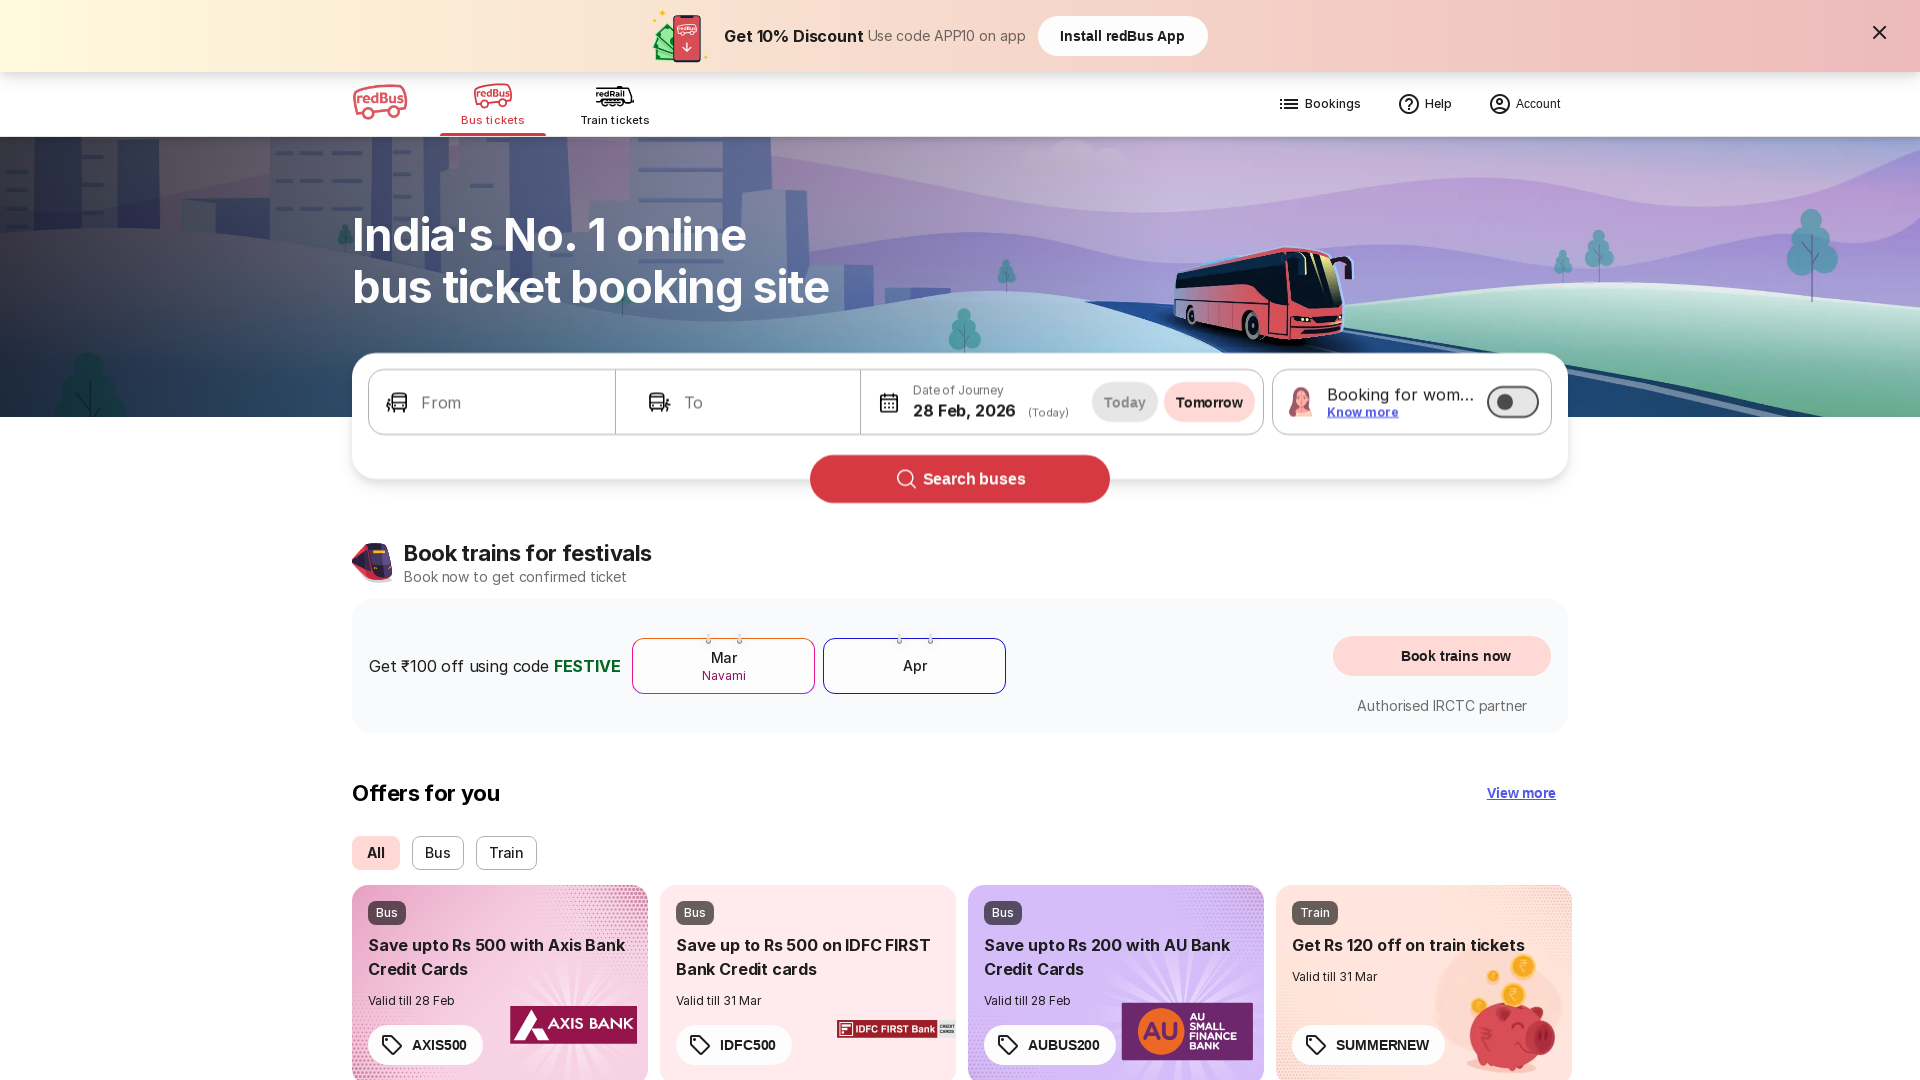

Retrieved class attribute of page_main_header element: None
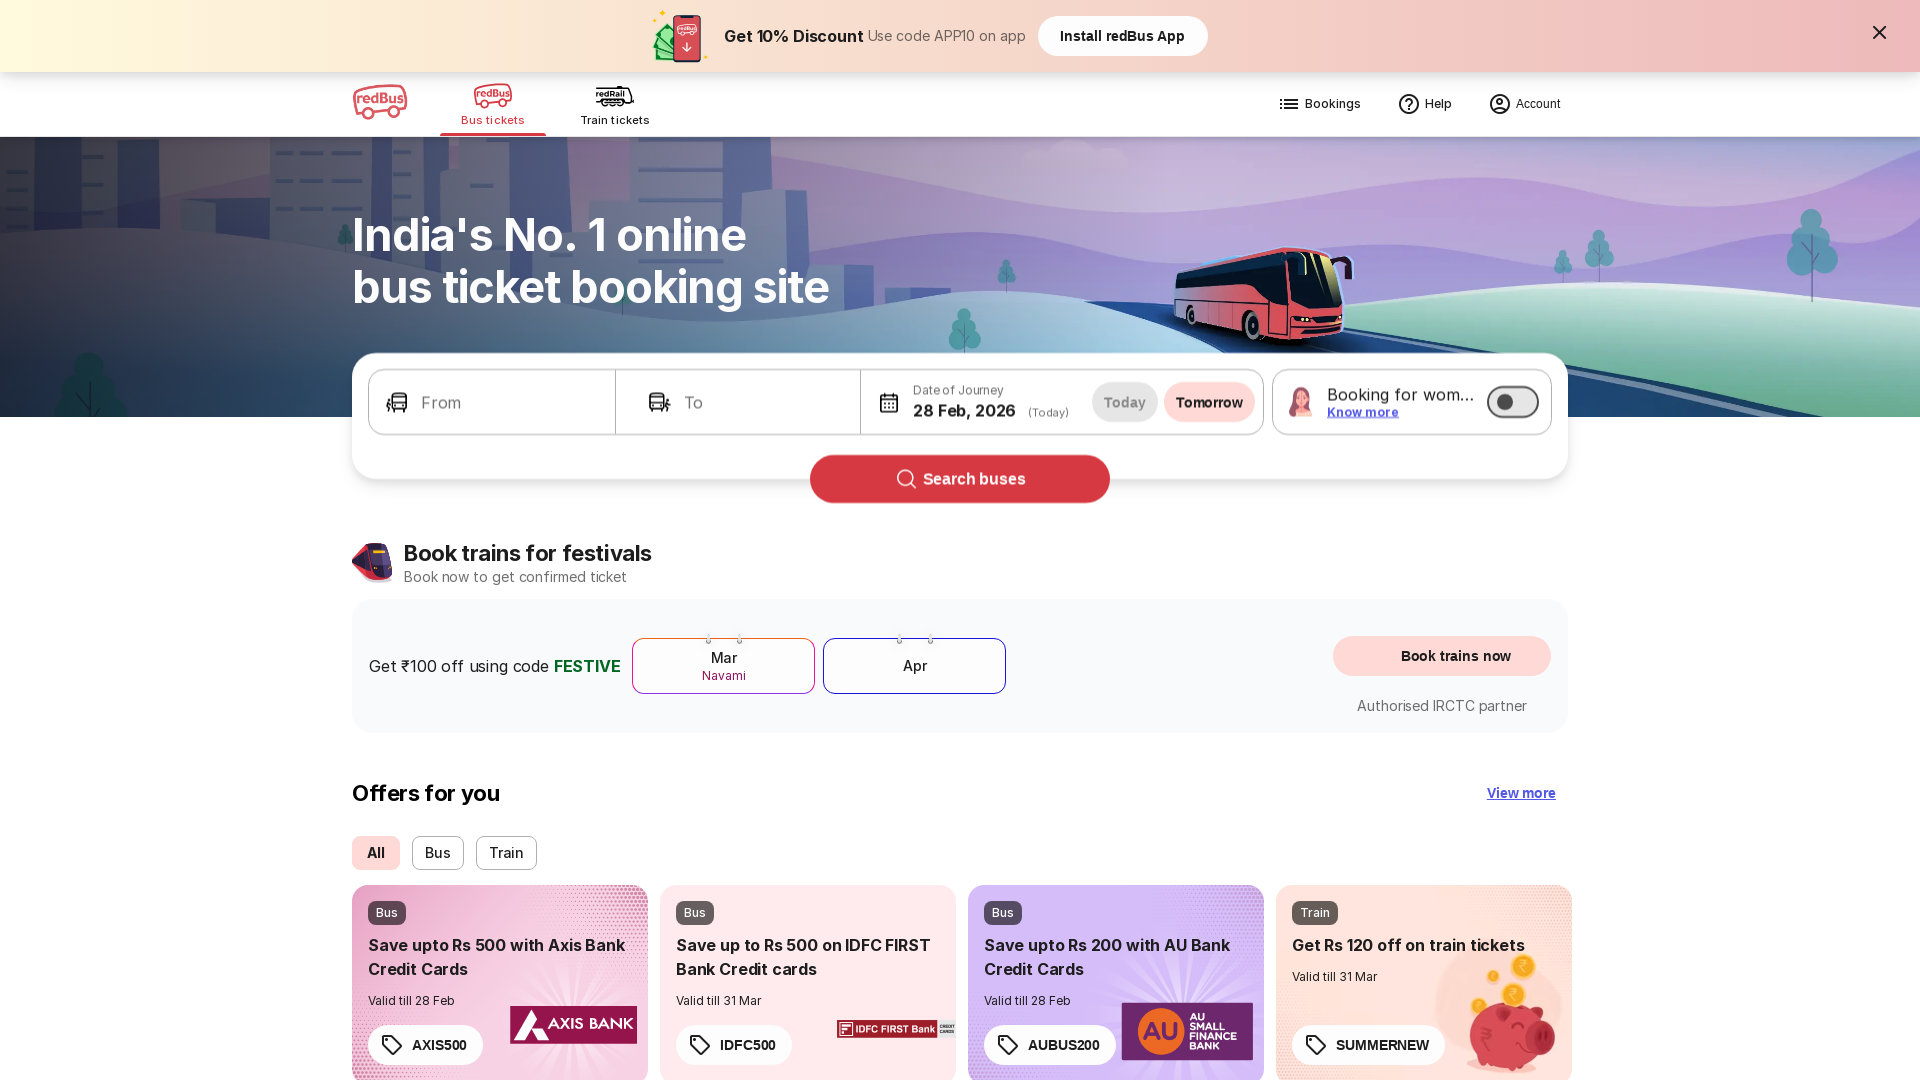

Scrolled down by 150 pixels
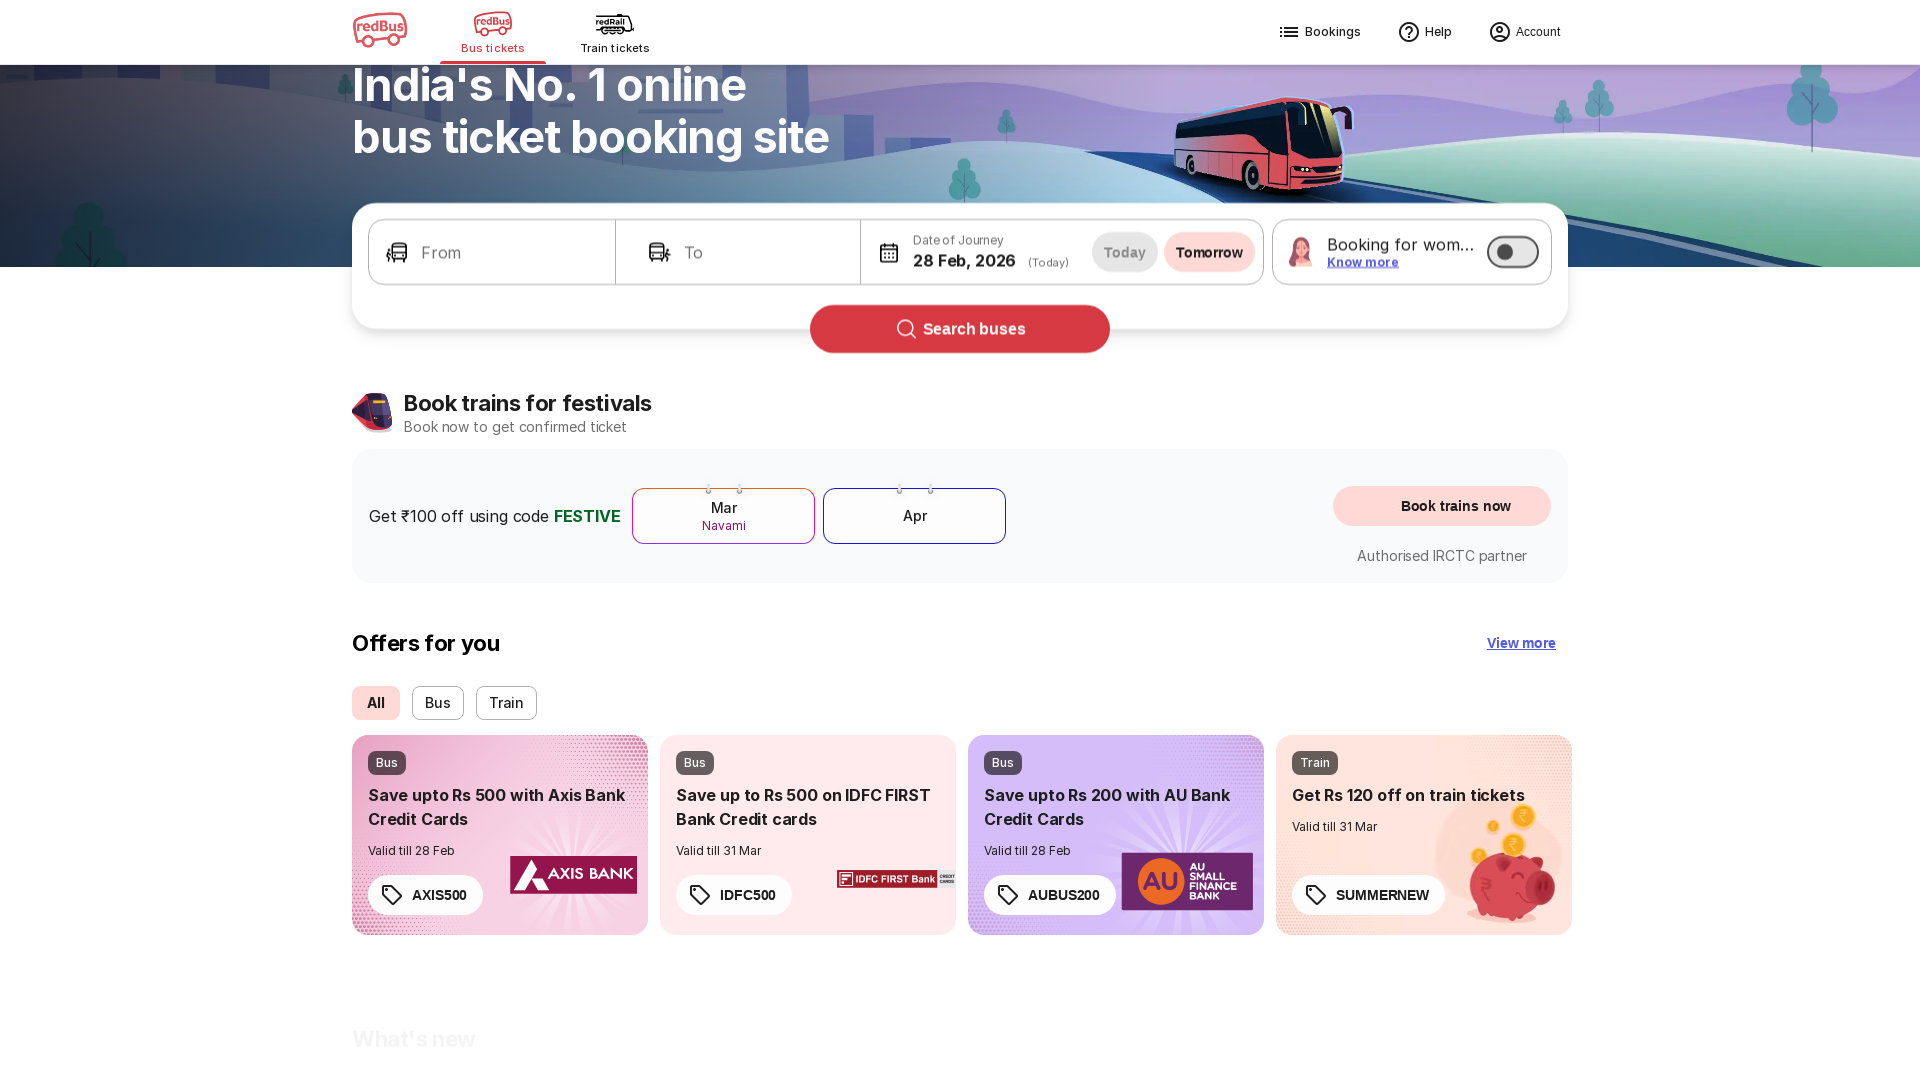

Set up dialog handler to accept dialogs
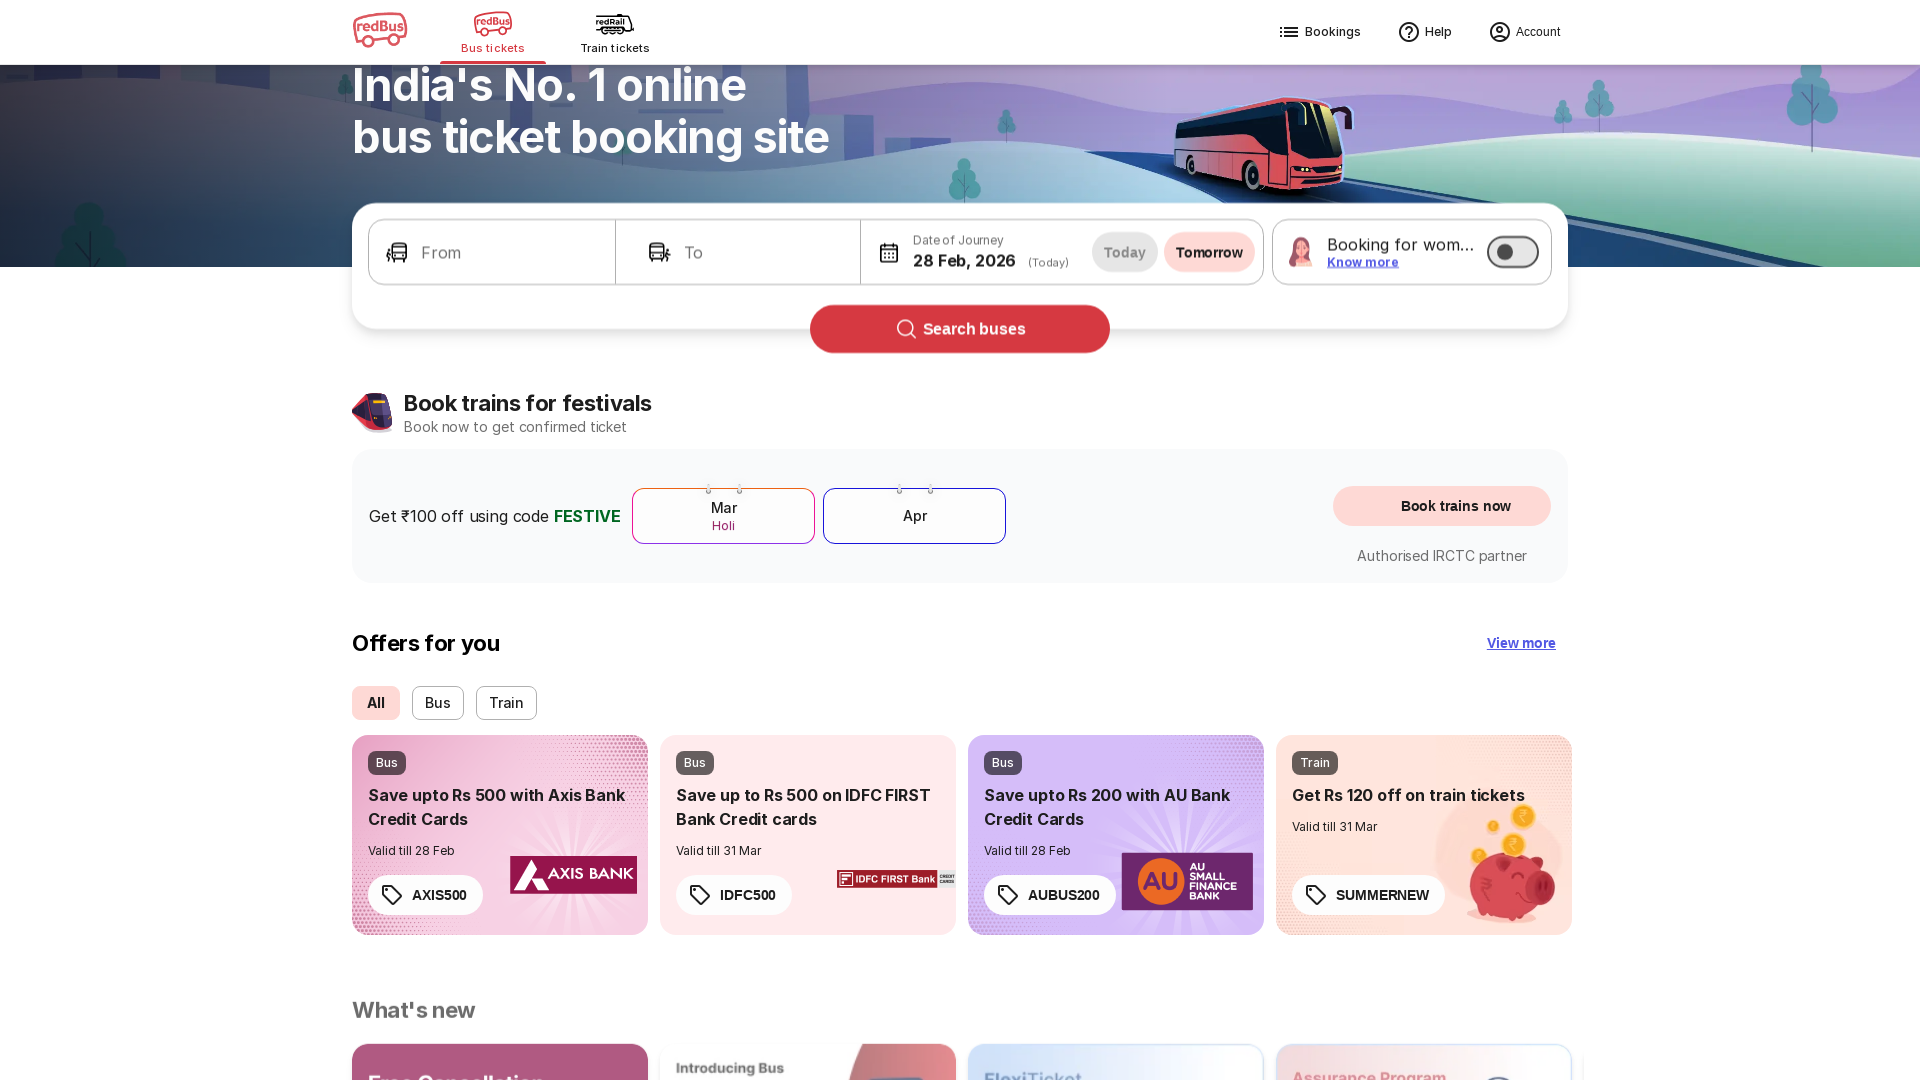

Displayed alert dialog with message 'hello world' and accepted it
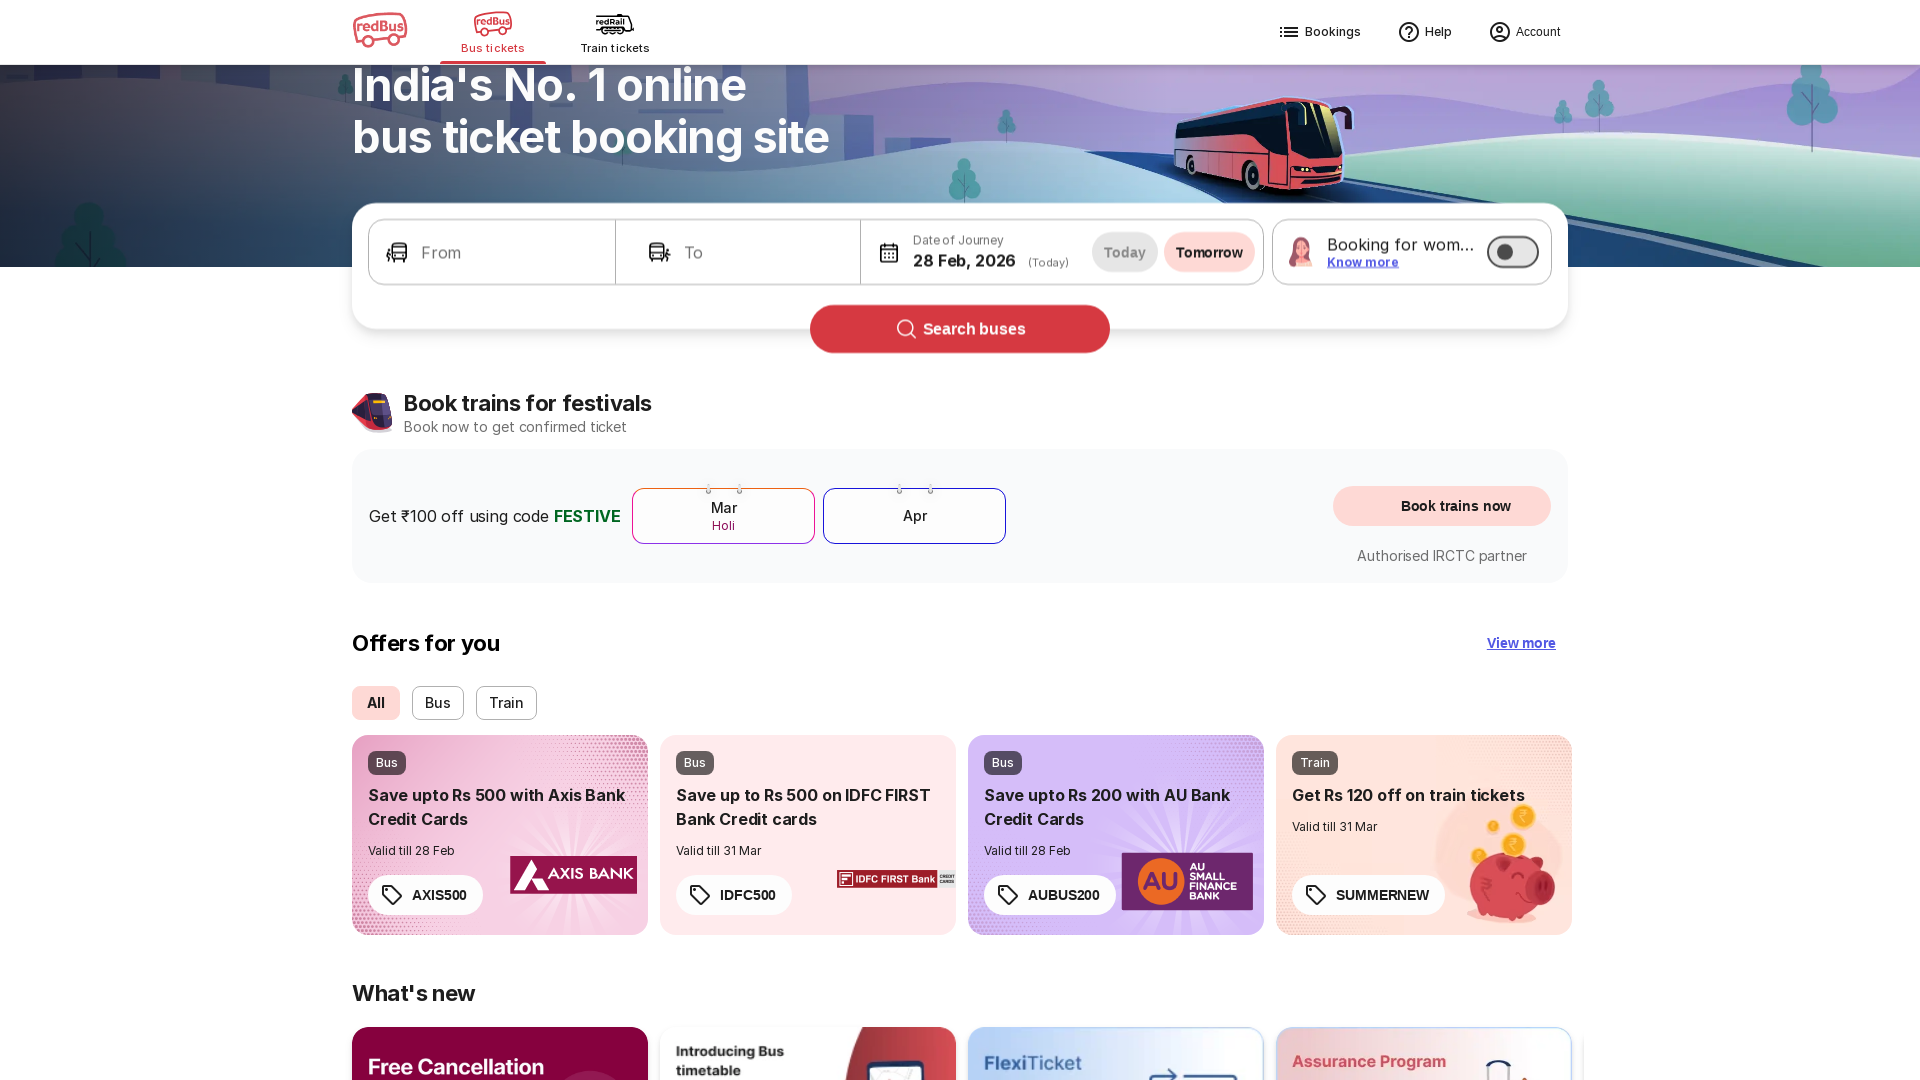

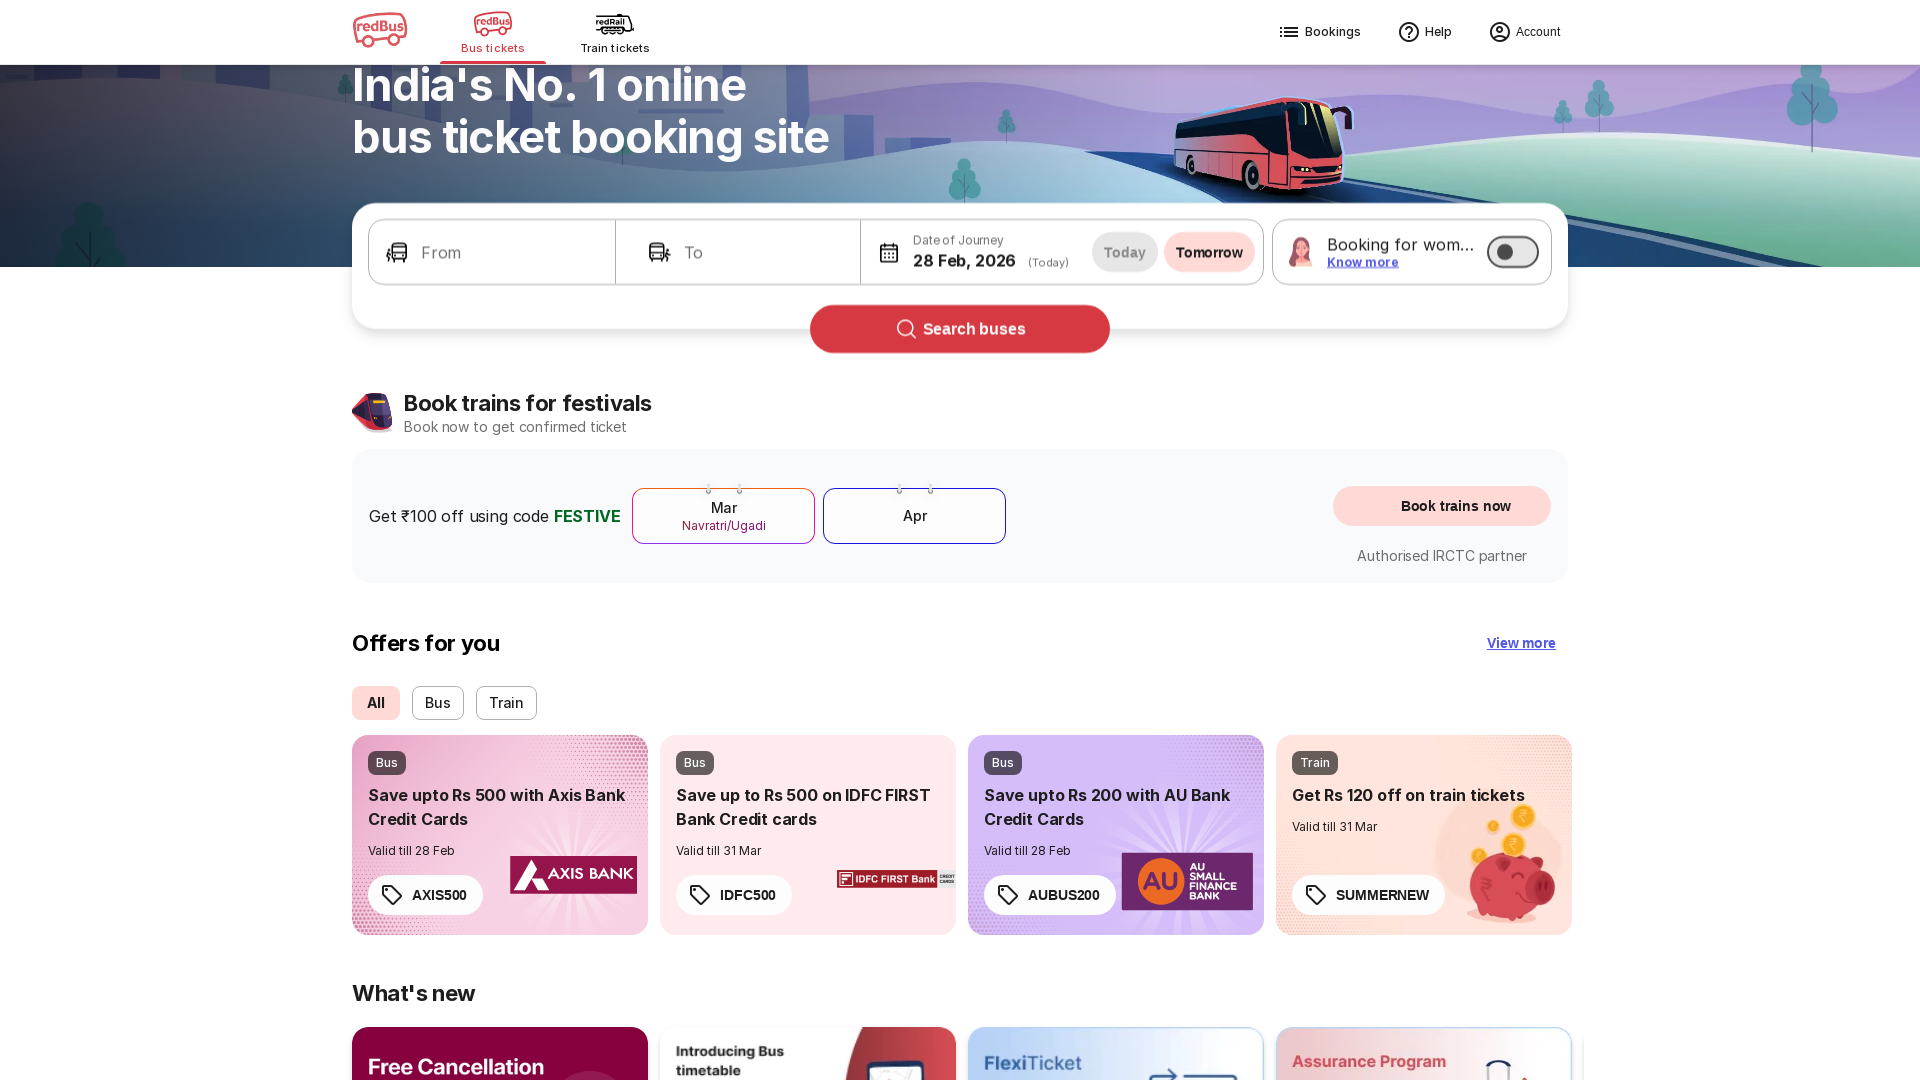